Navigates to Saucedemo site and fills the username field using a fluent wait pattern to ensure the element is present

Starting URL: https://www.saucedemo.com/

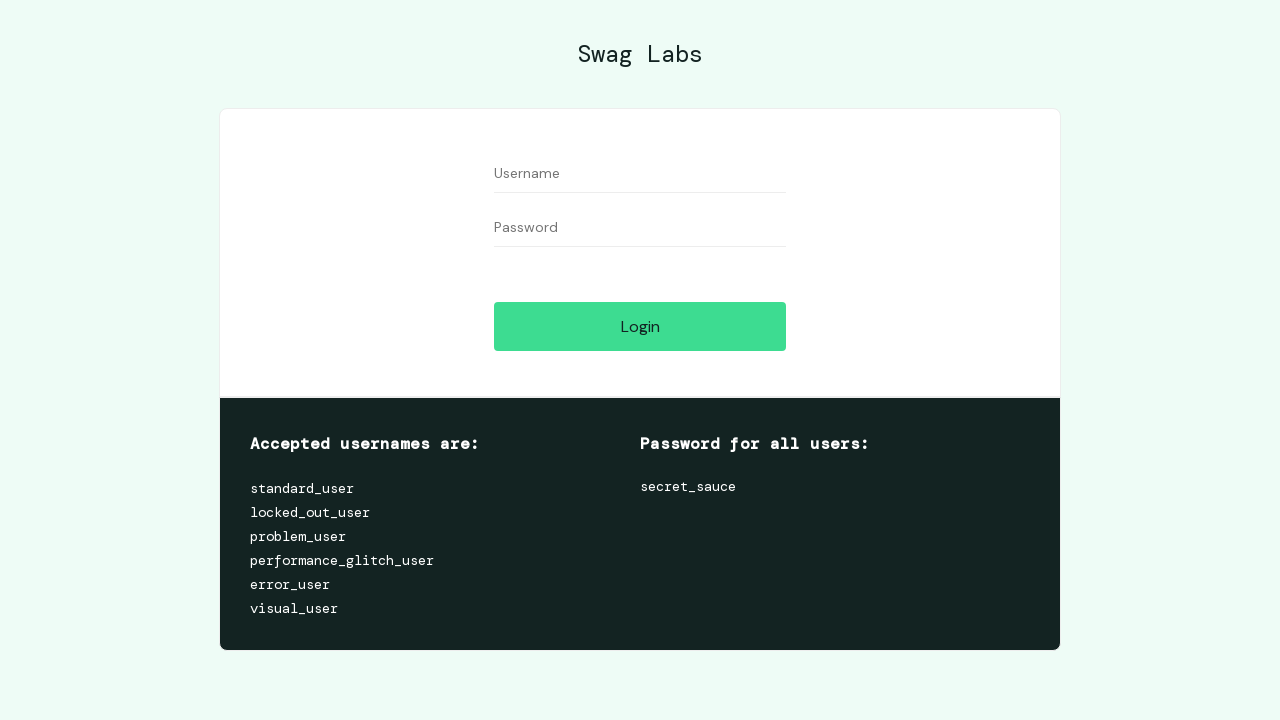

Waited for username field to be present (fluent wait pattern)
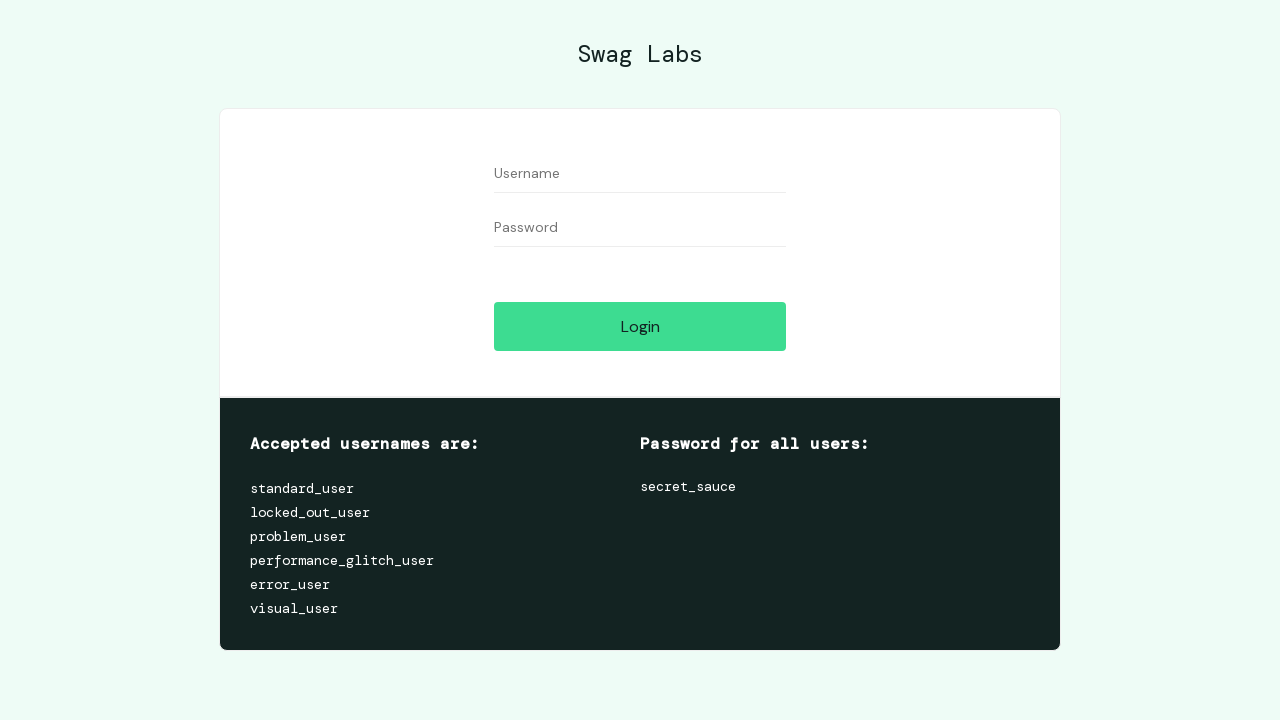

Filled username field with 'Admin' on #user-name
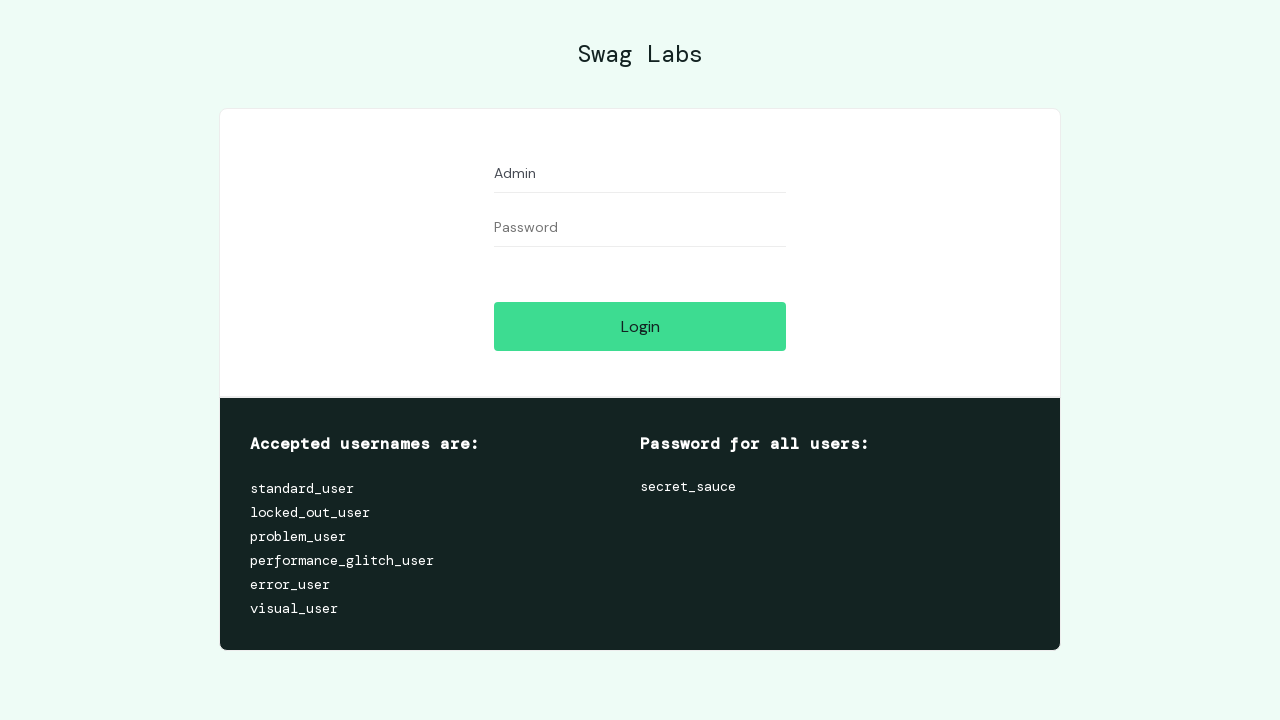

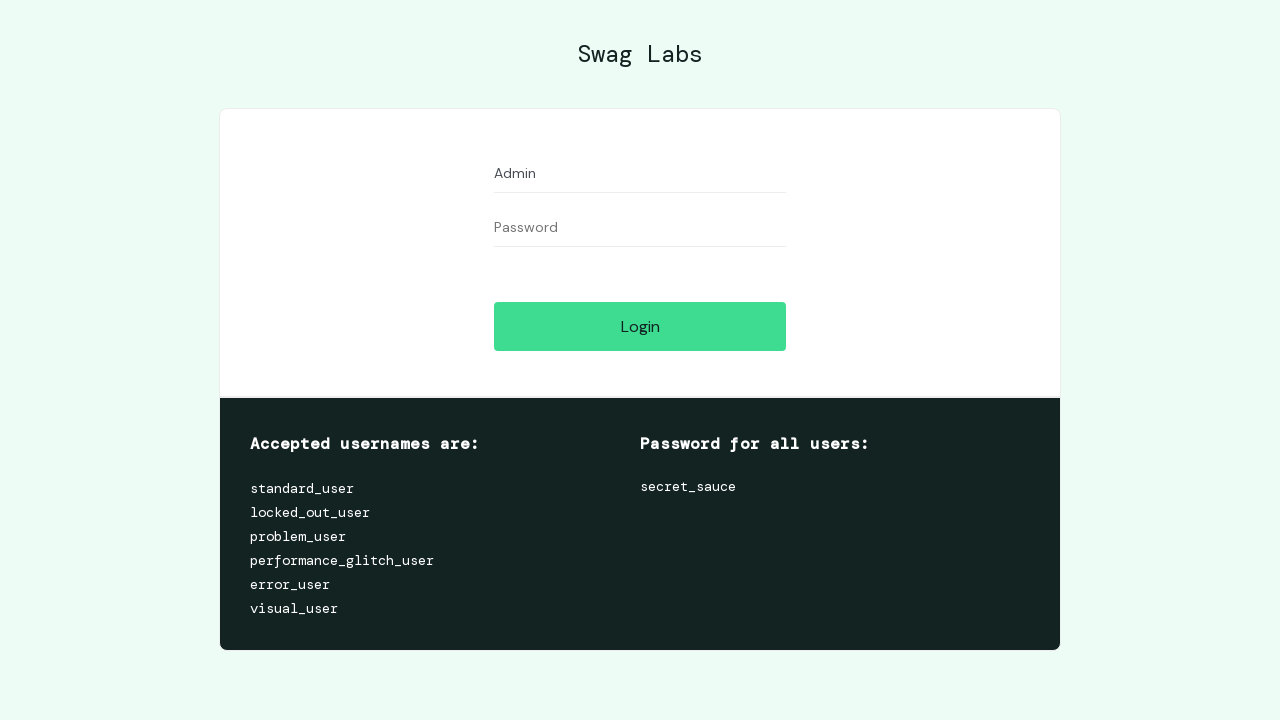